Tests that the contact link exists on the Fischer website

Starting URL: https://www.fischer.cz/

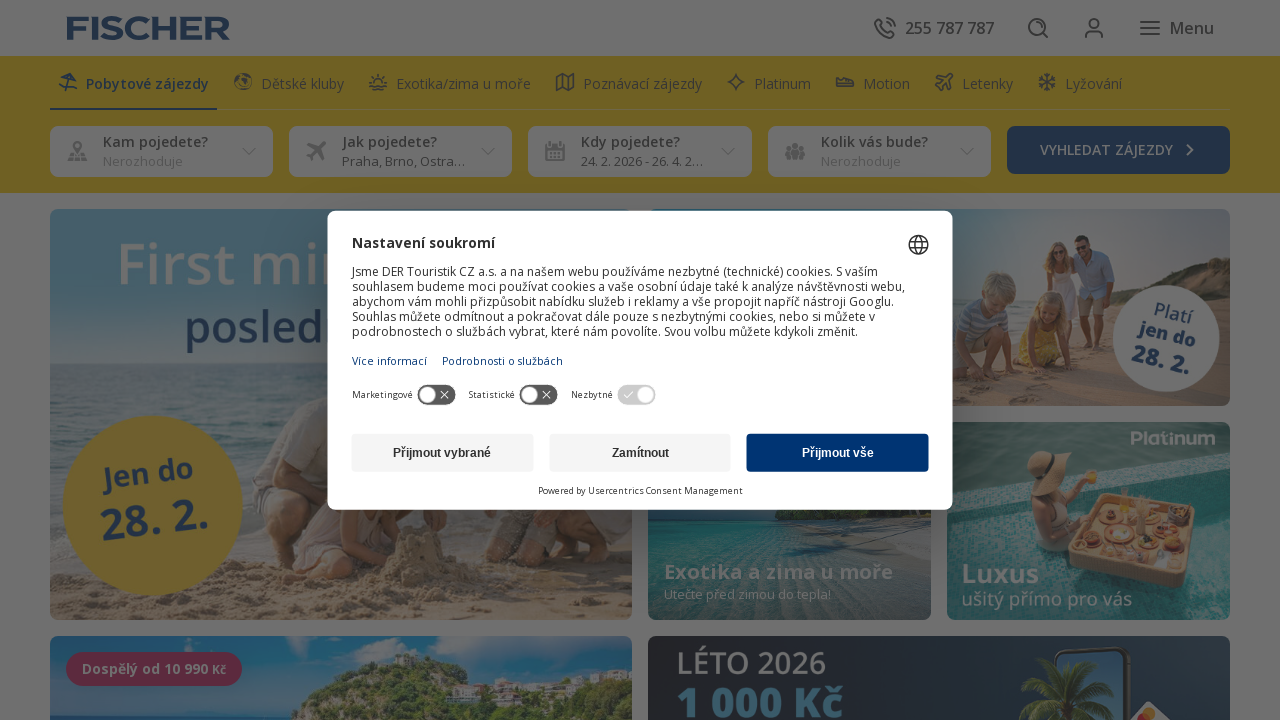

Navigated to Fischer website homepage
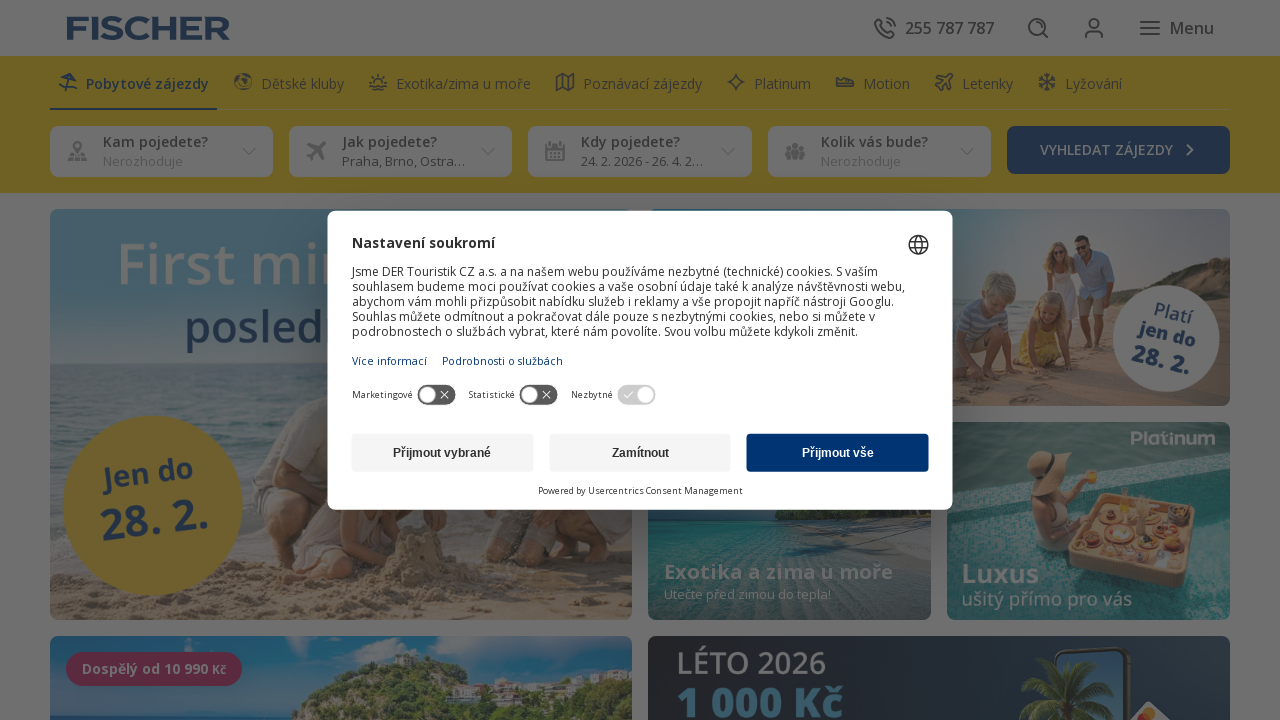

Contact link found on the page
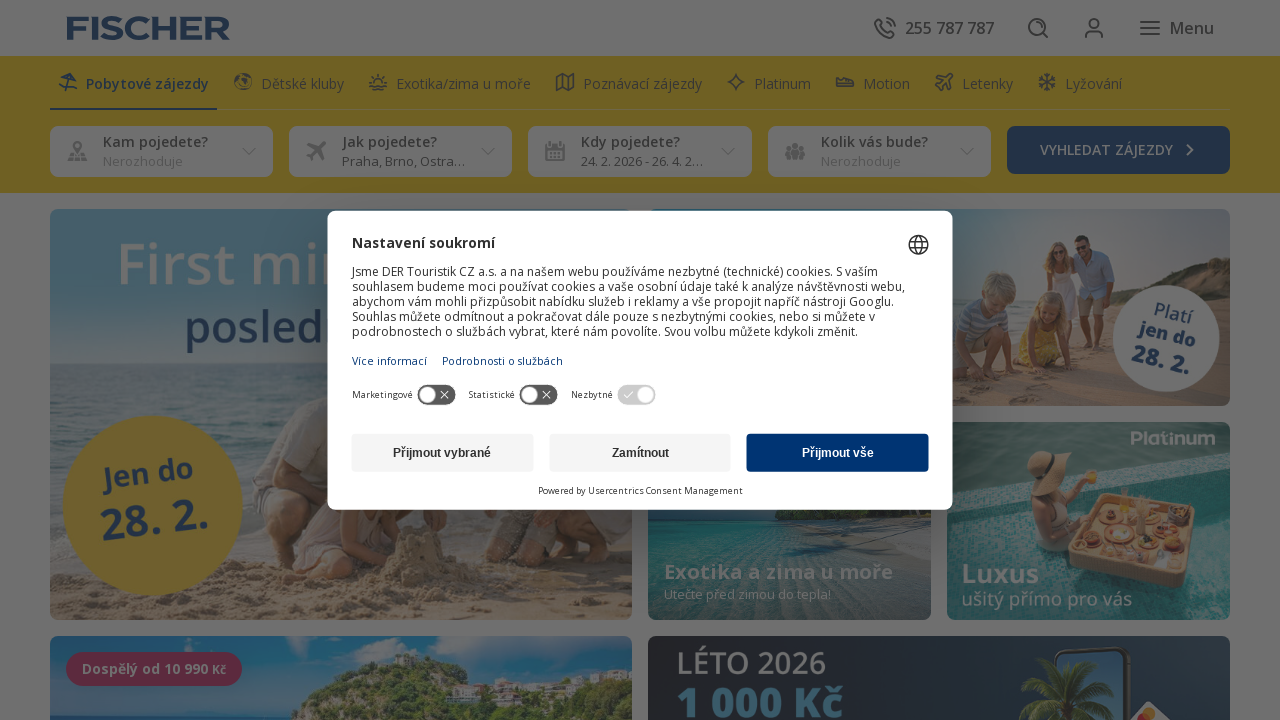

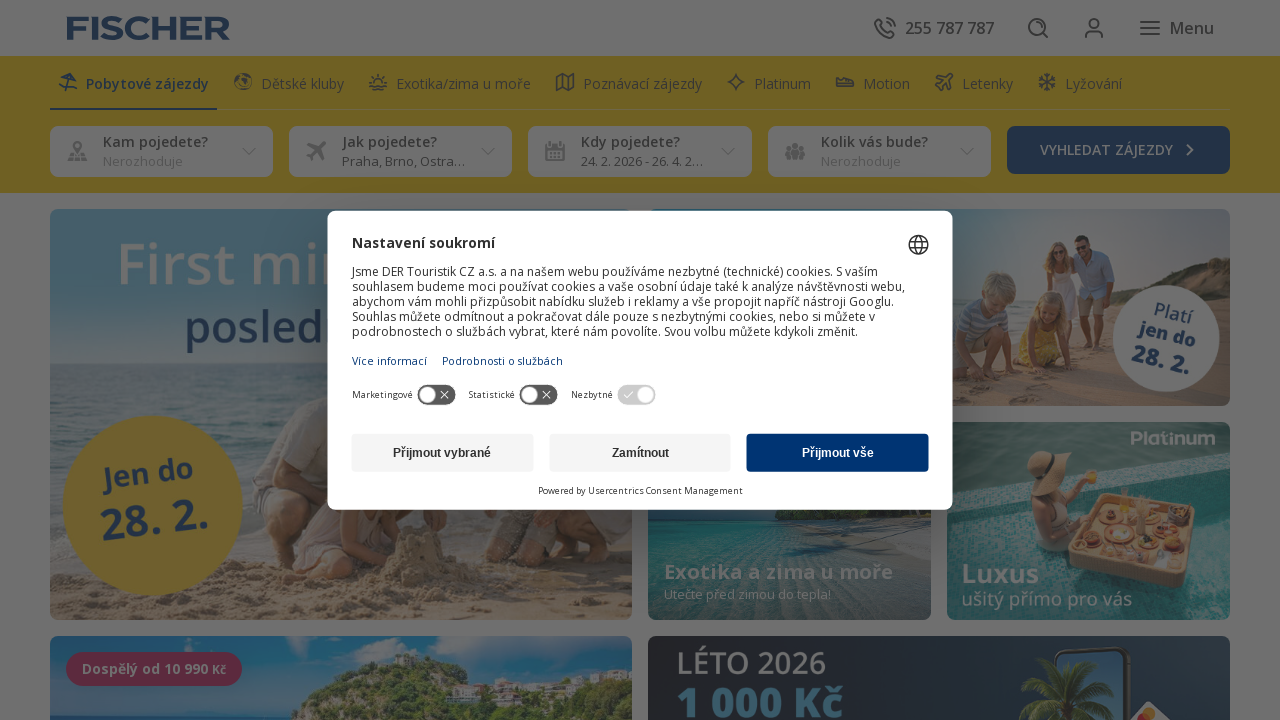